Tests JavaScript alert handling by triggering an alert in W3Schools tryit editor iframe and accepting it

Starting URL: https://www.w3schools.com/js/tryit.asp?filename=tryjs_alert

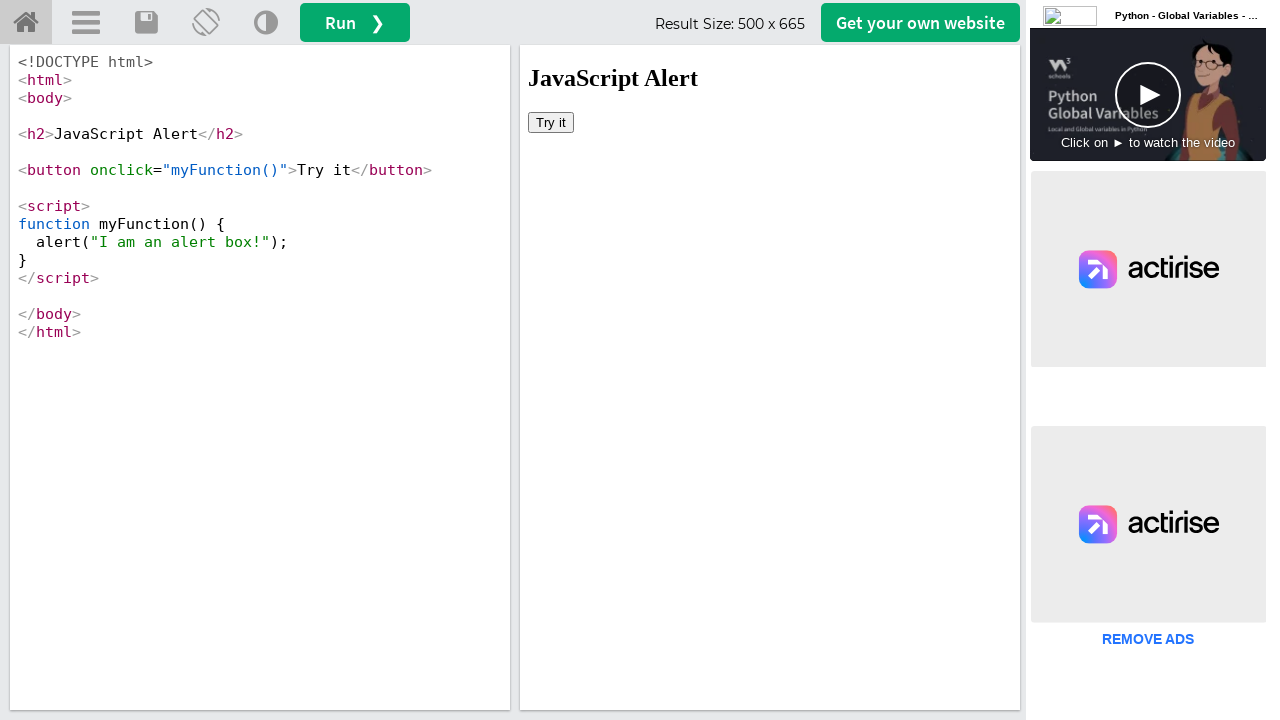

Clicked button in iframe to trigger alert at (551, 122) on iframe >> nth=0 >> internal:control=enter-frame >> button
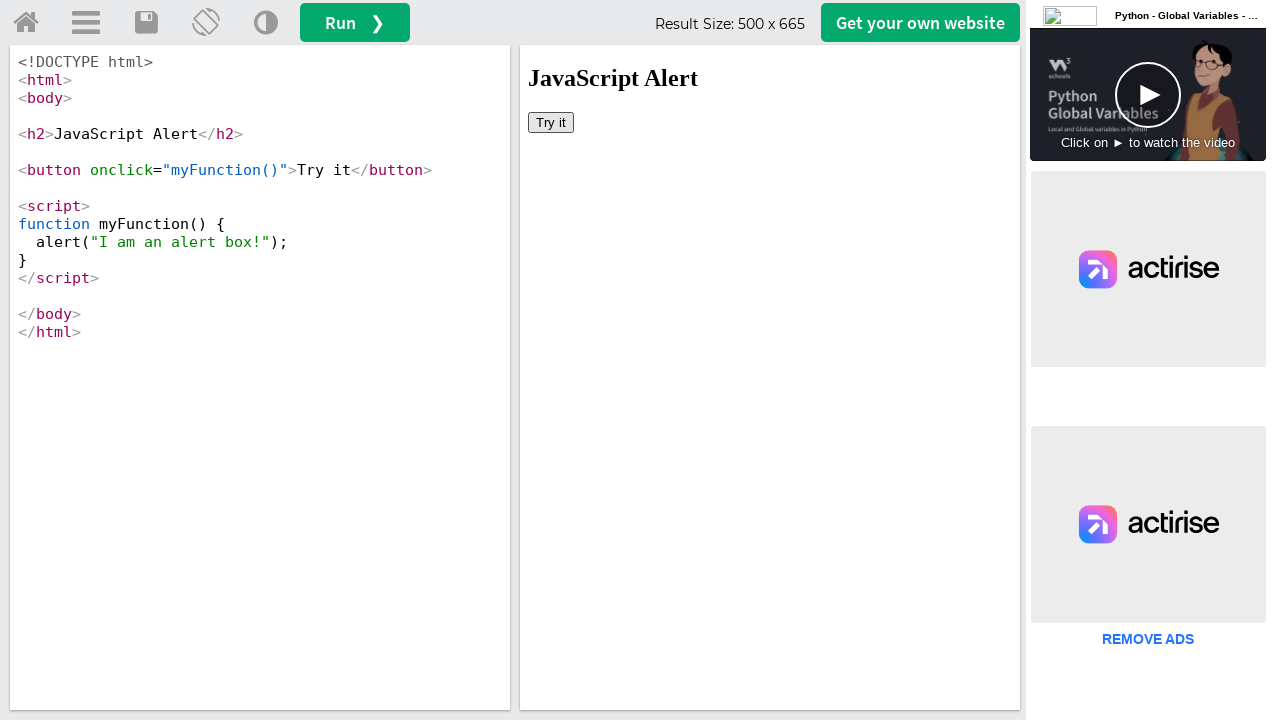

Set up dialog handler to accept alerts
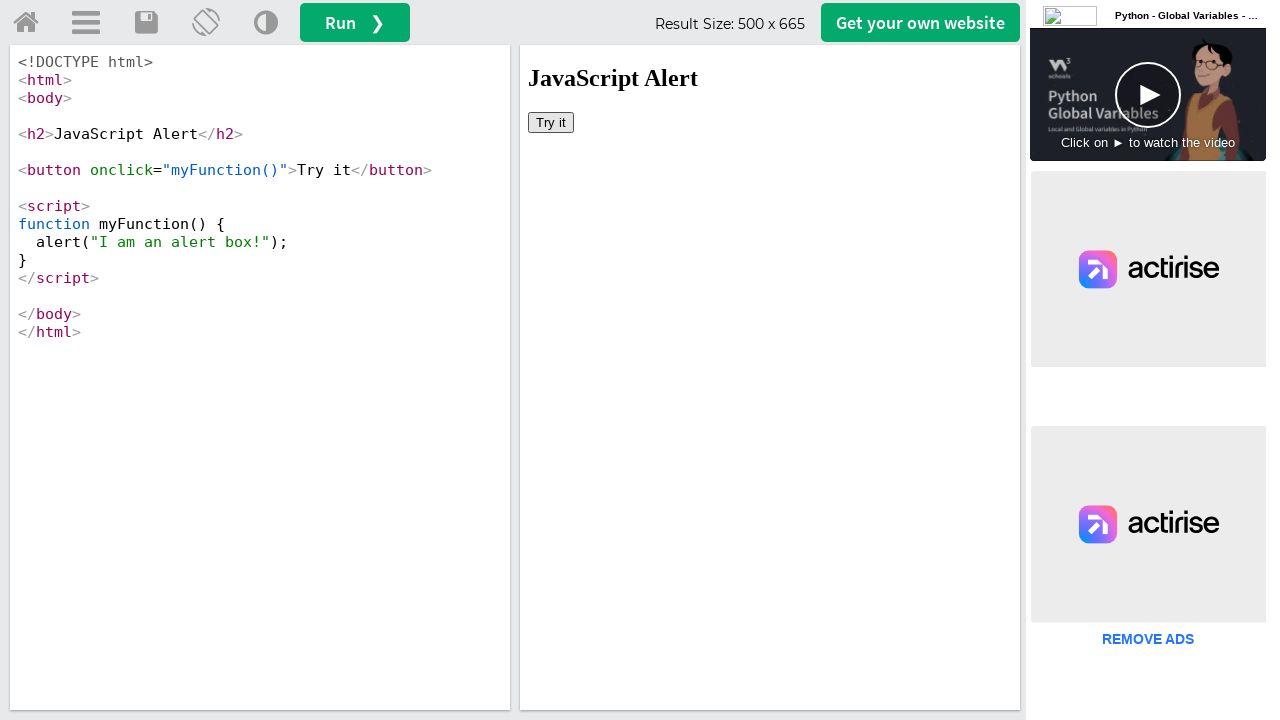

Verified page title contains 'Tryit Editor'
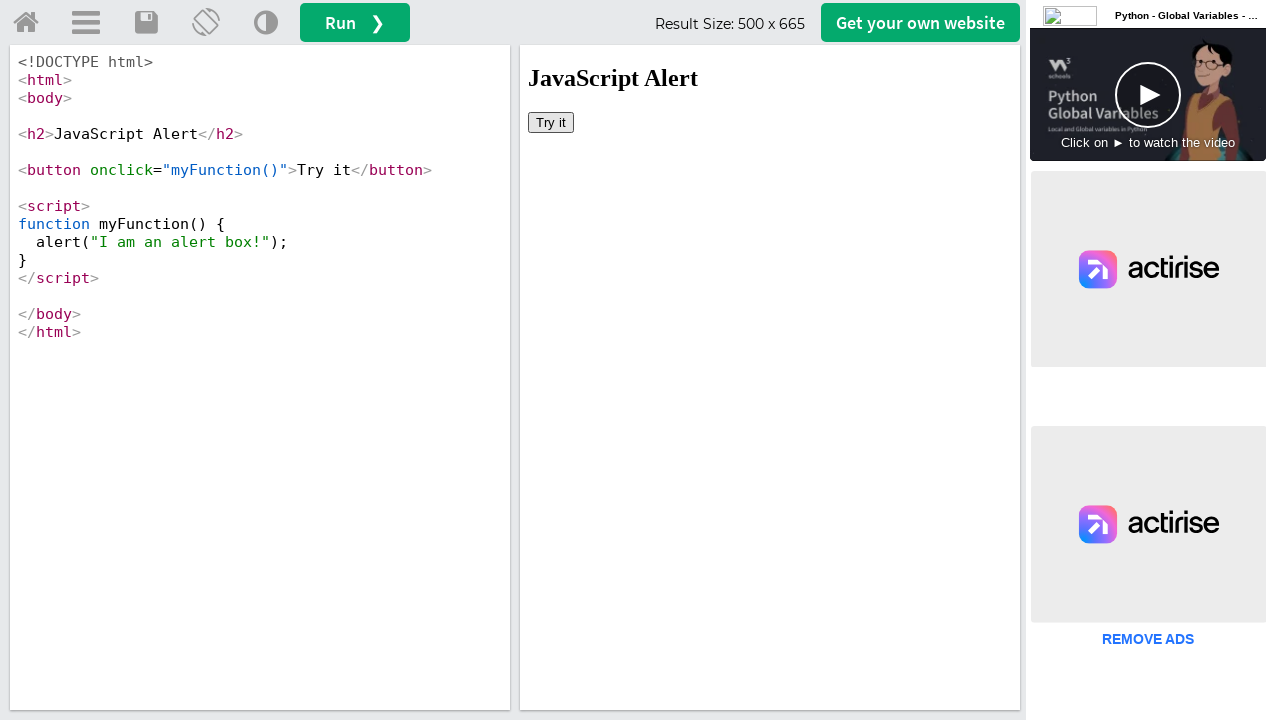

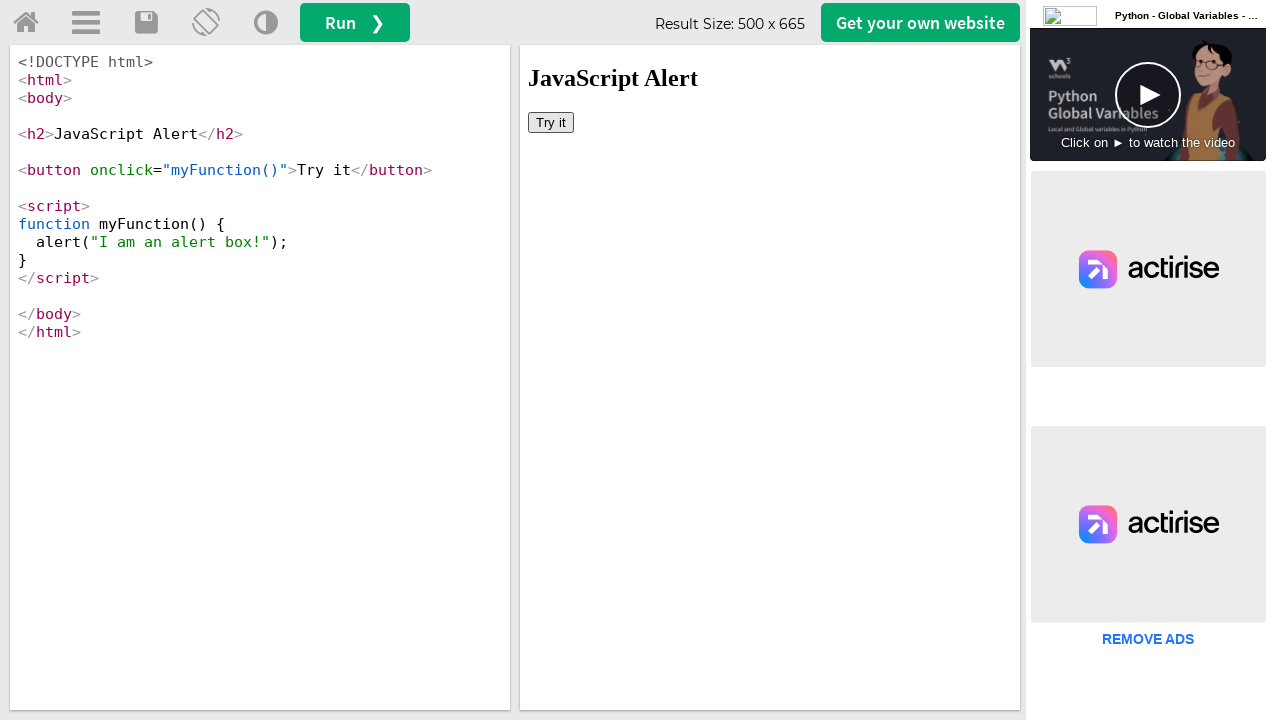